Tests browser window handling by clicking a link that opens a new window, then iterating through all open windows and switching between them.

Starting URL: https://opensource-demo.orangehrmlive.com/web/index.php/auth/login

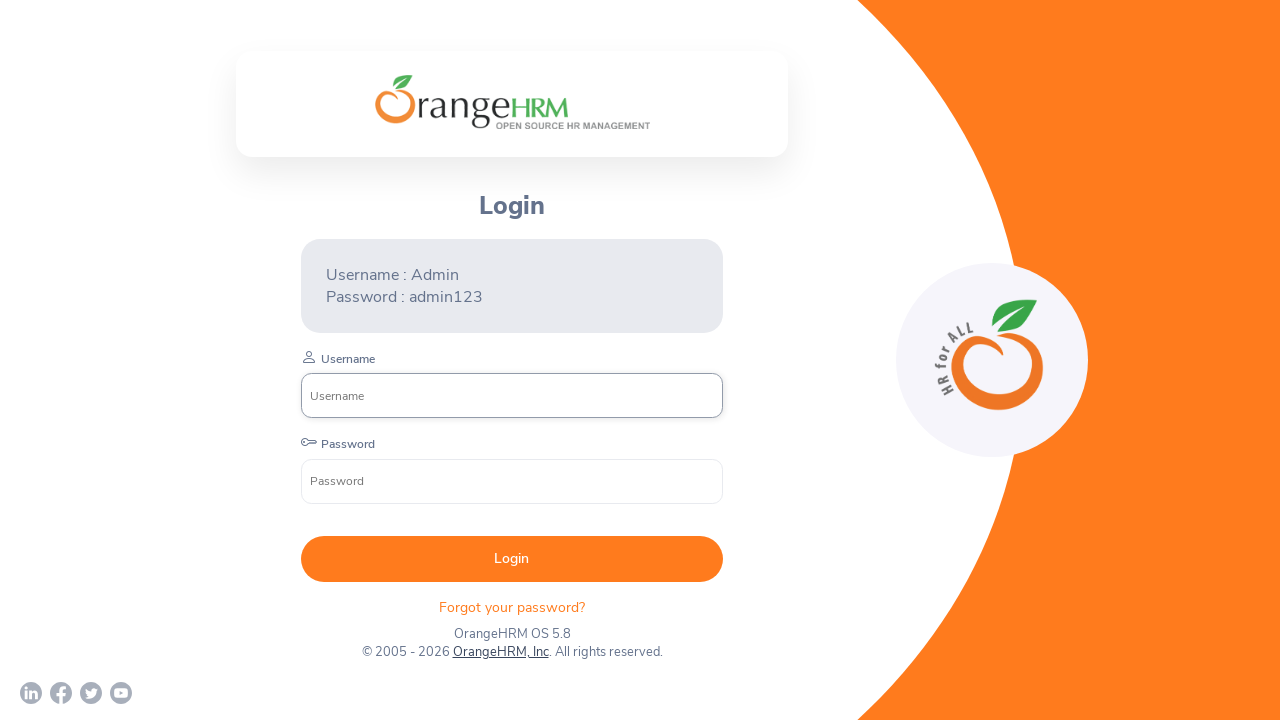

Clicked OrangeHRM, Inc link to open new window at (500, 652) on text=OrangeHRM, Inc
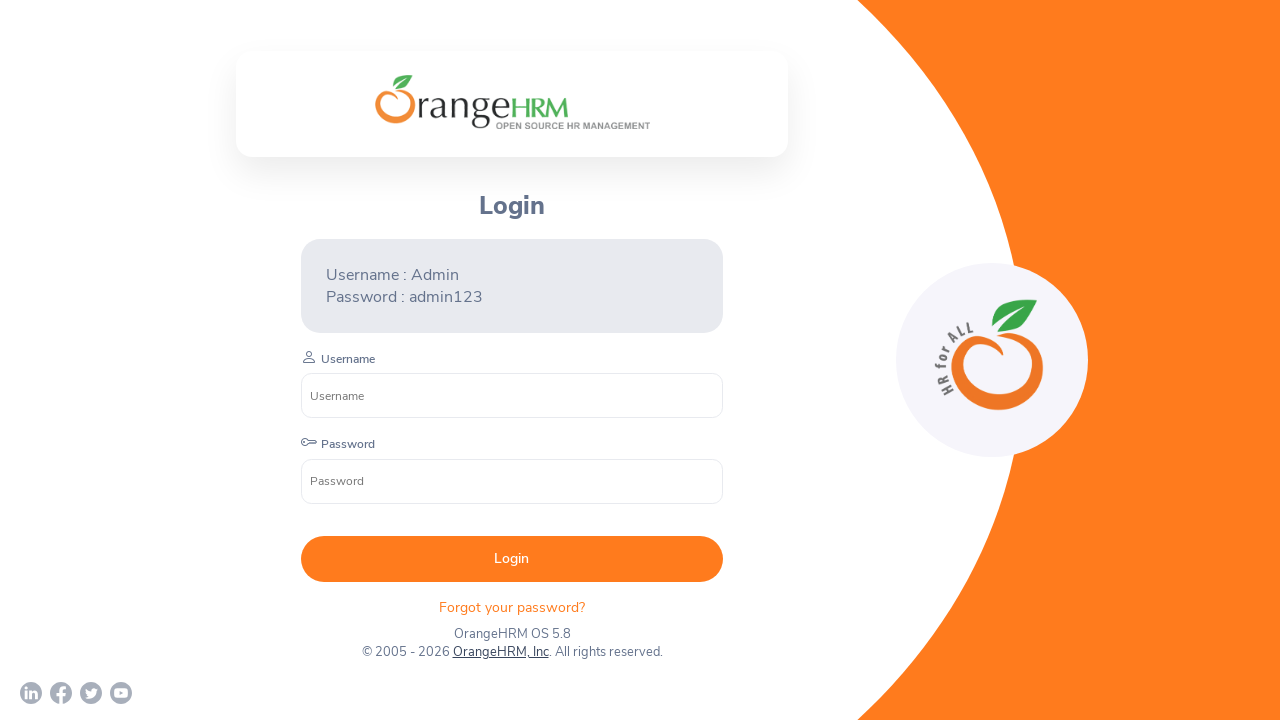

Retrieved new page object from context
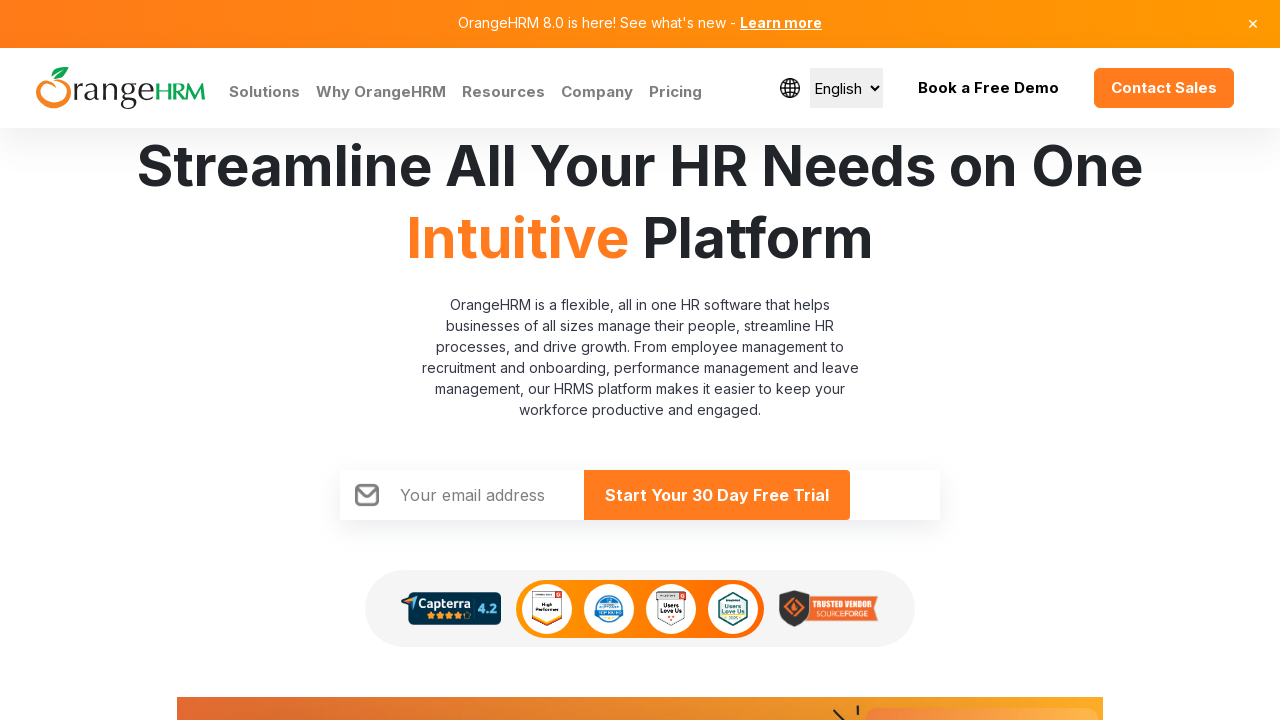

Waited for new page to load completely
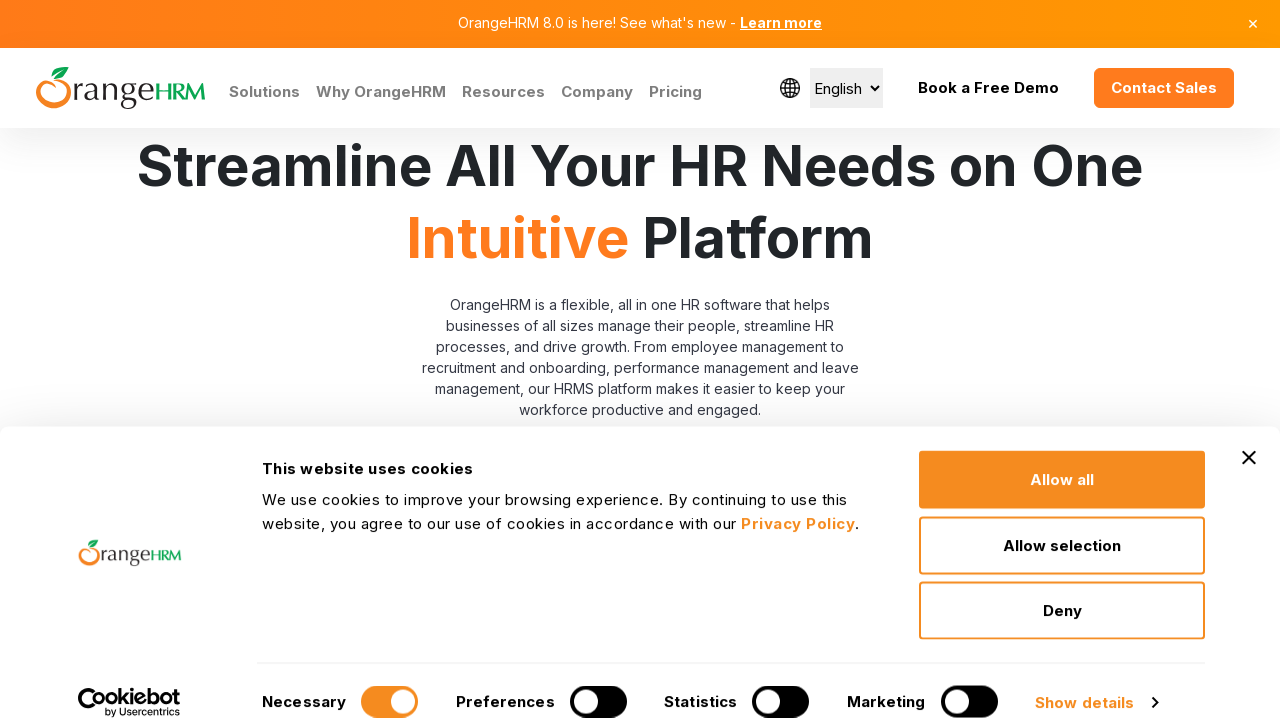

Retrieved all open pages from context
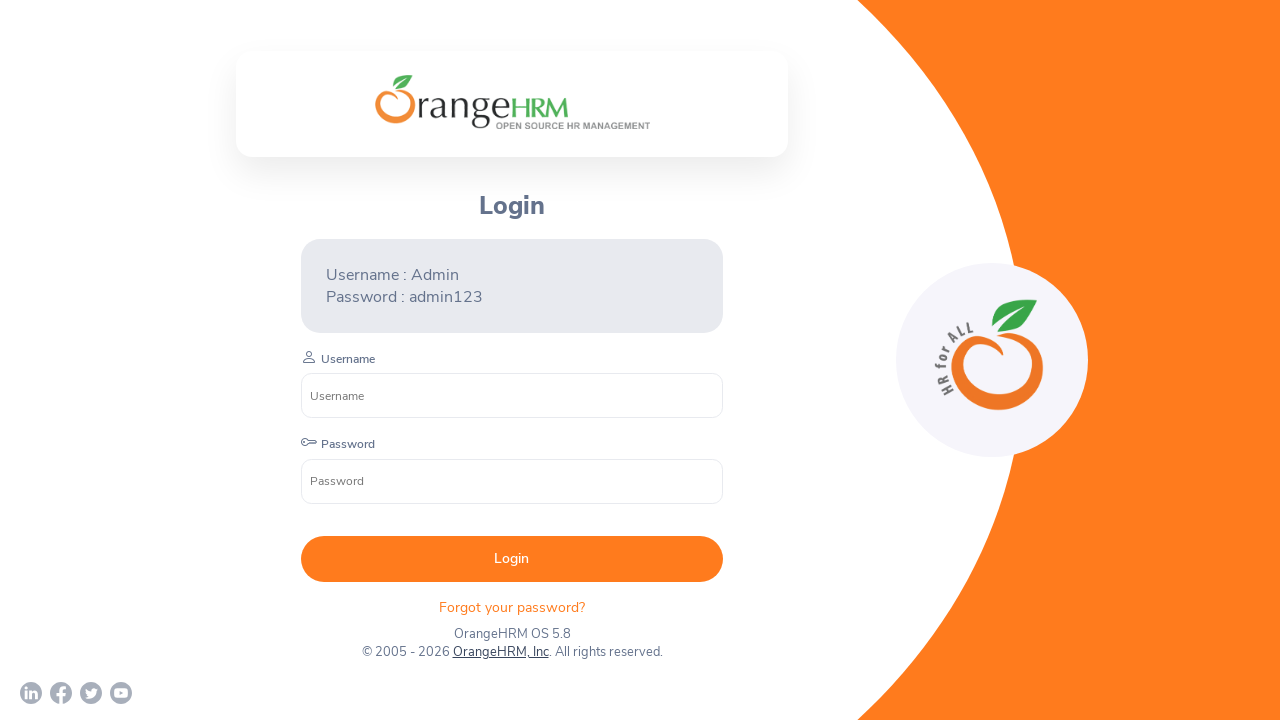

Brought page to front
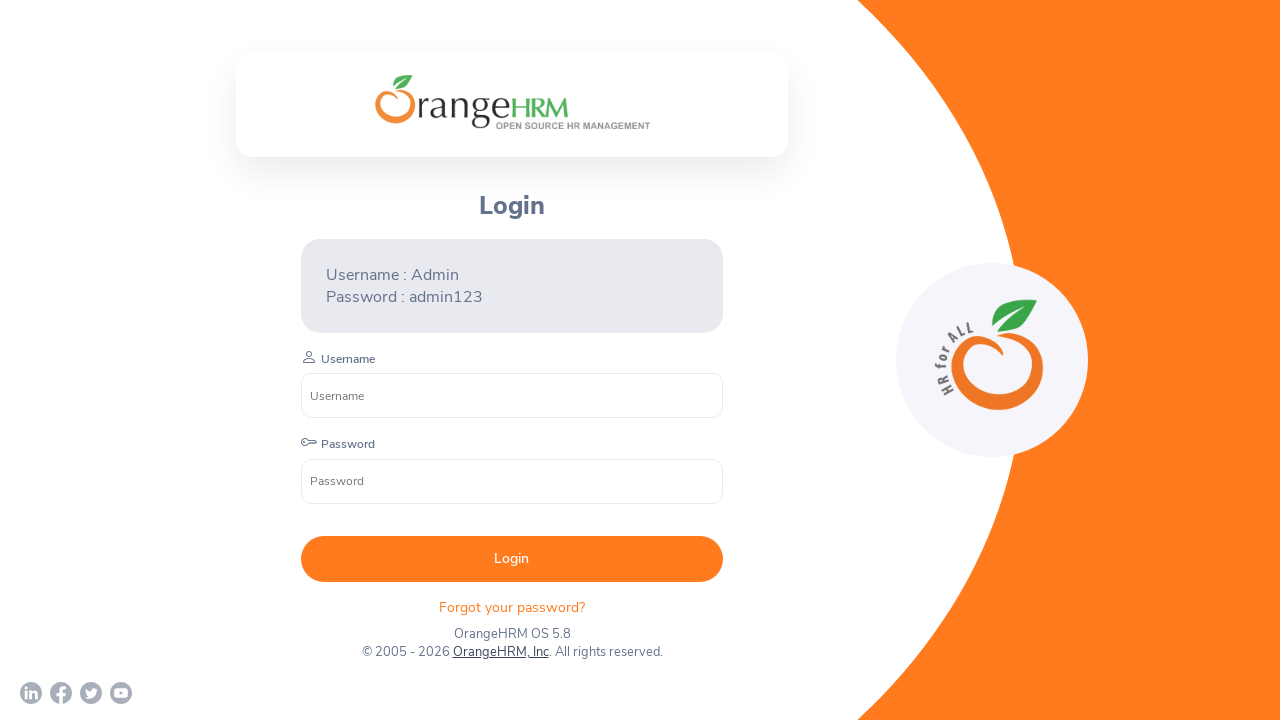

Waited for page to reach load state
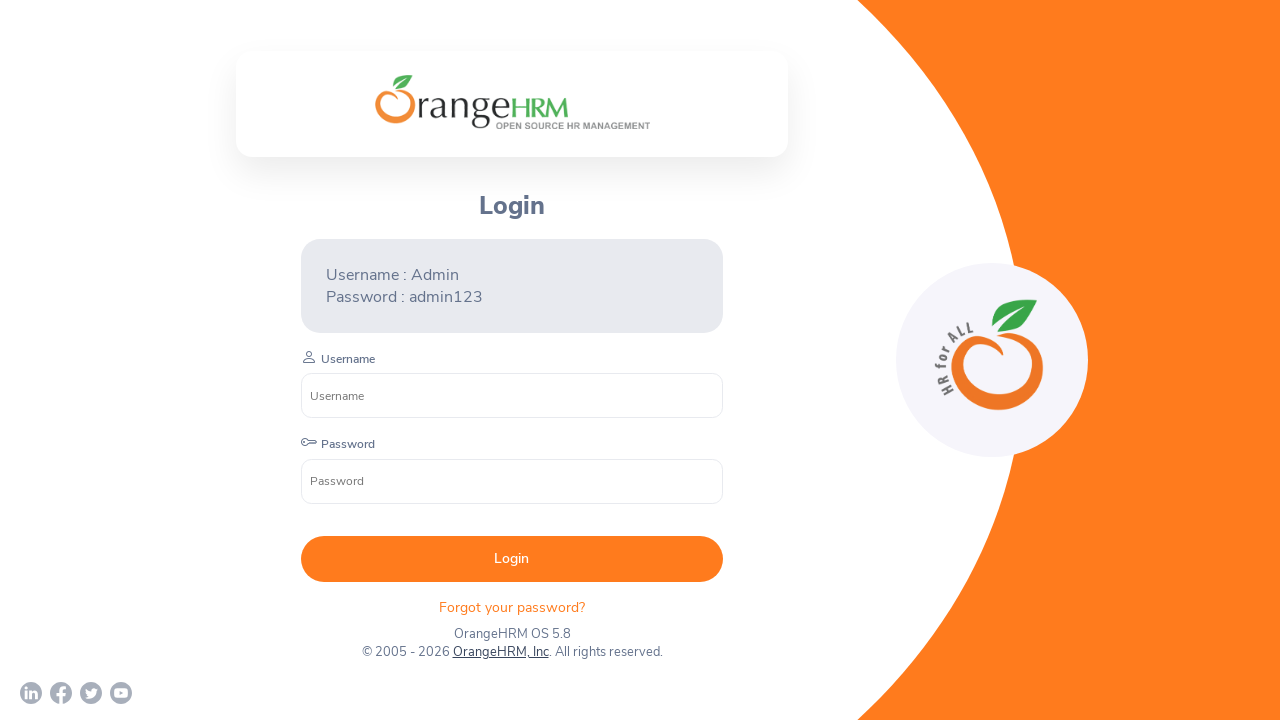

Brought page to front
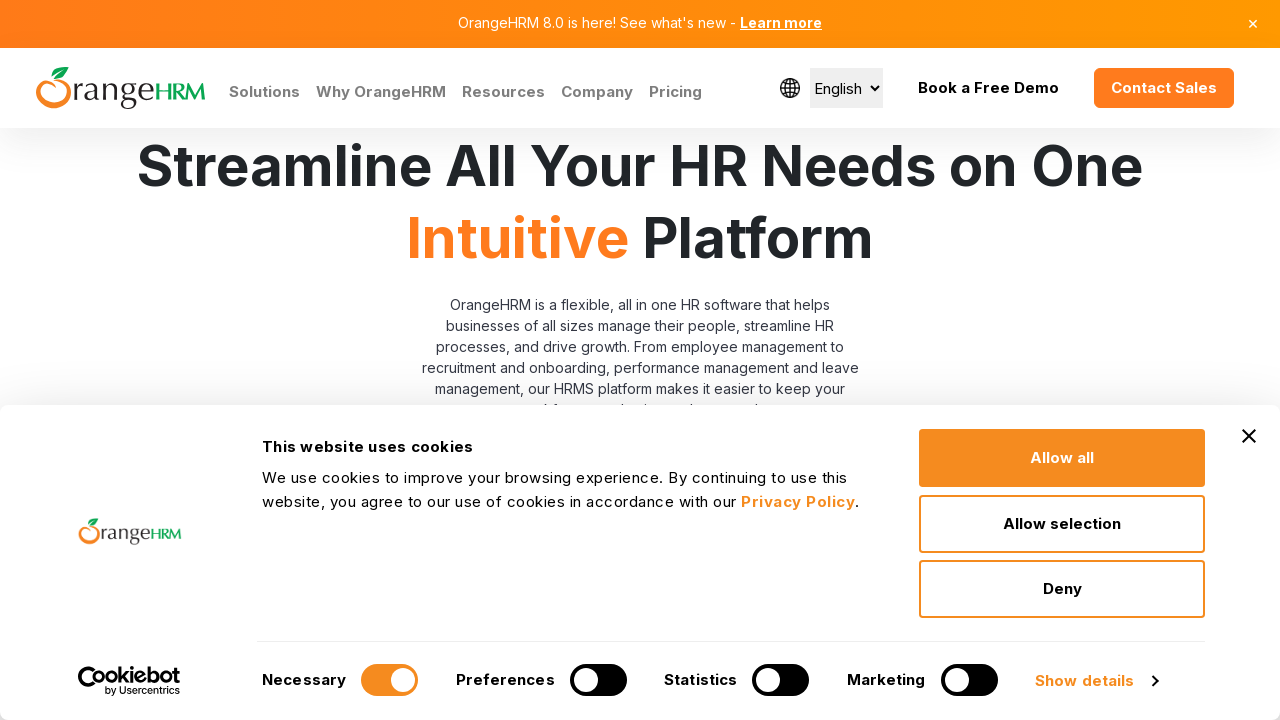

Waited for page to reach load state
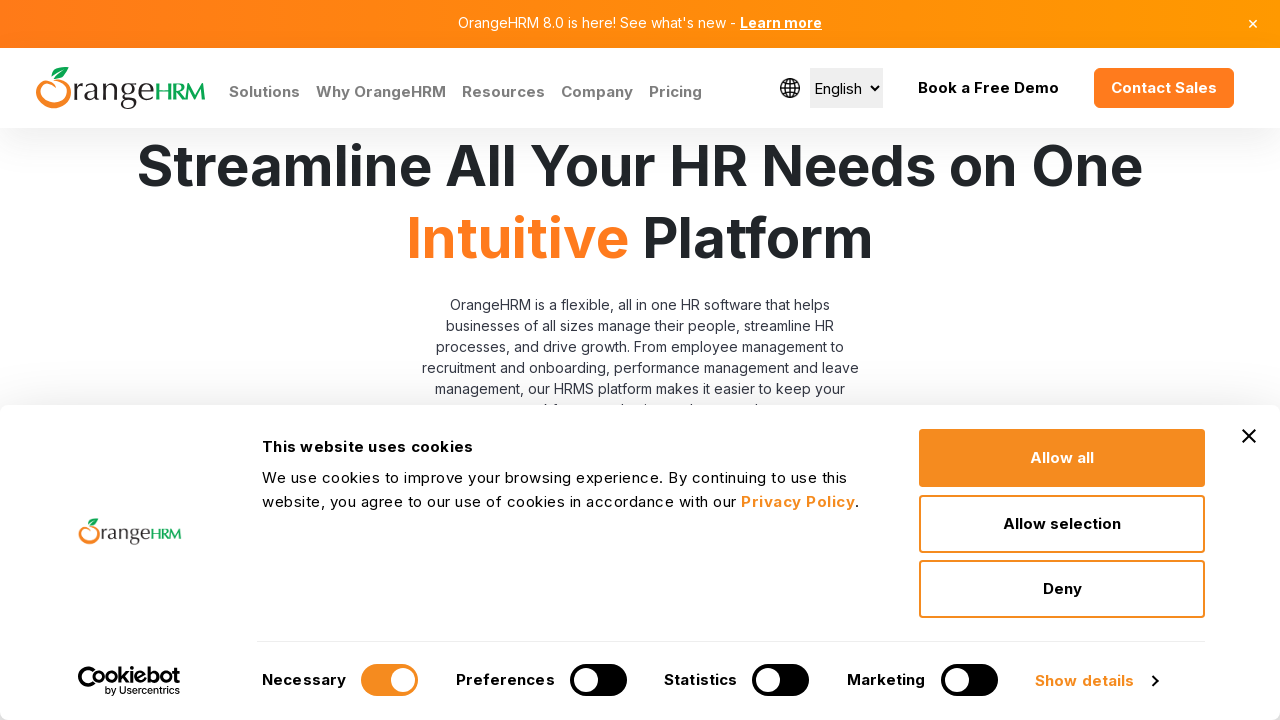

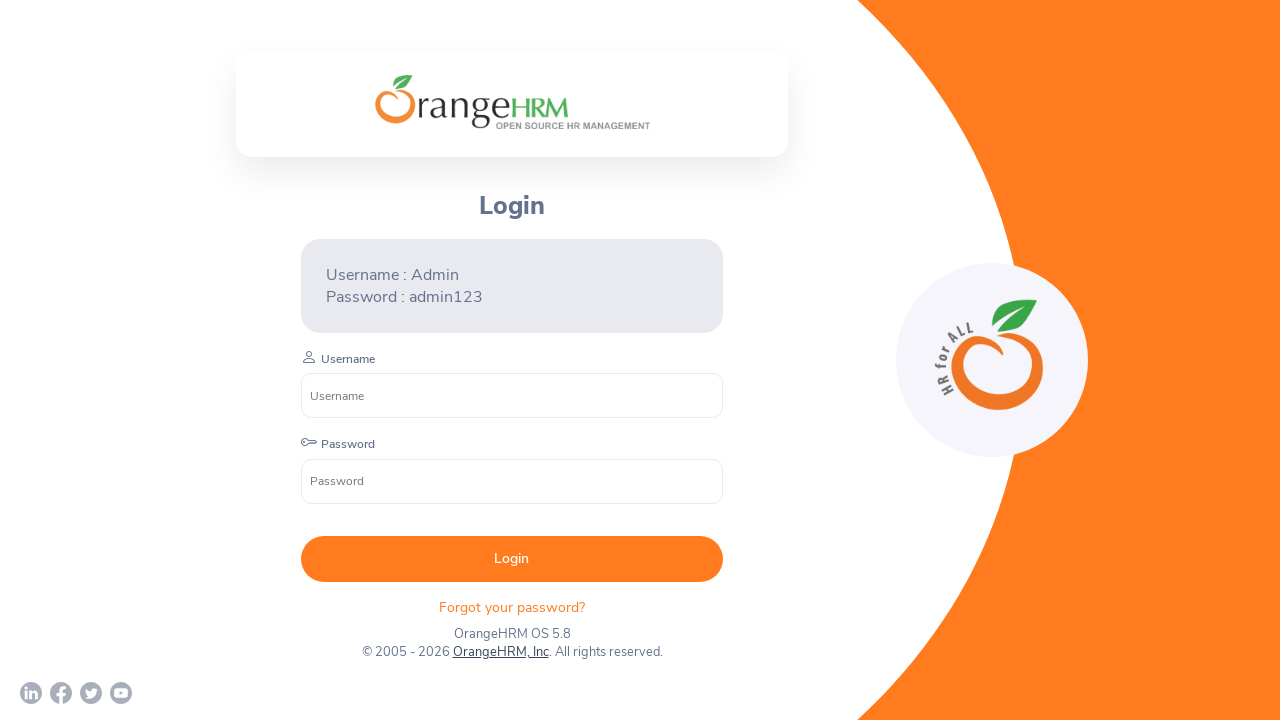